Tests flight booking form by selecting passenger count, departure city, and arrival city from dropdown menus

Starting URL: https://rahulshettyacademy.com/dropdownsPractise/

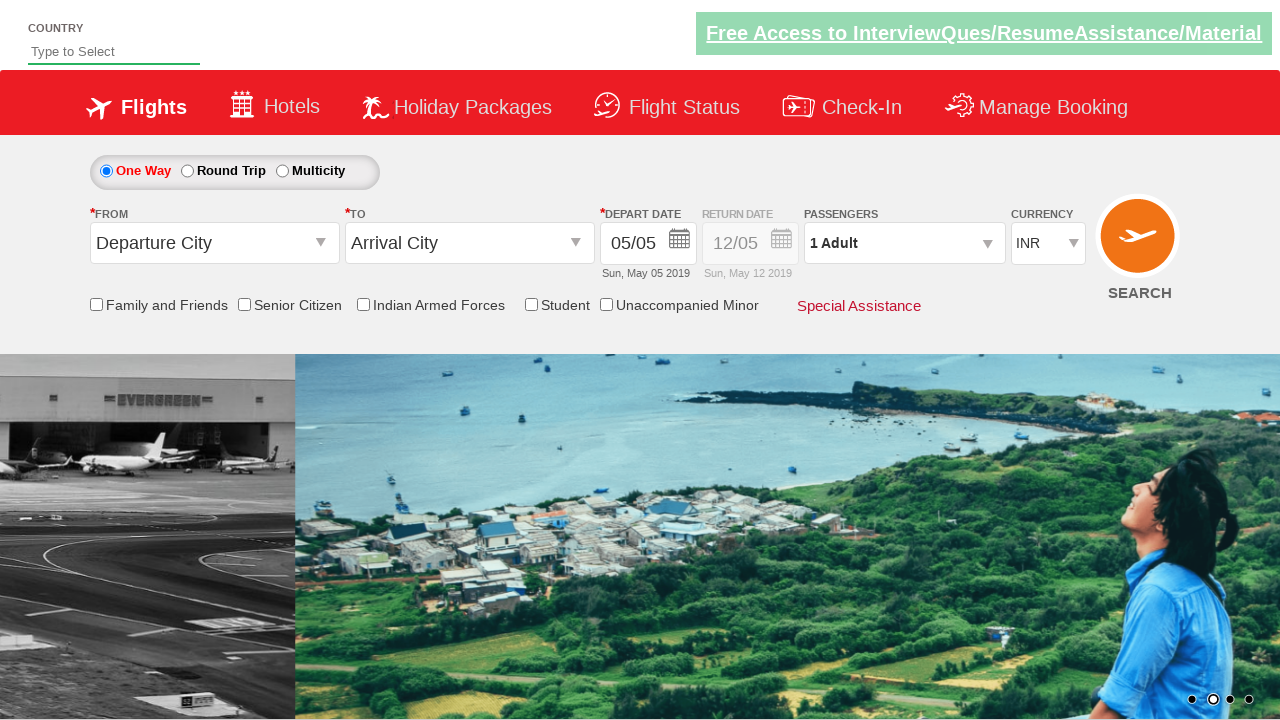

Clicked on passenger dropdown menu at (904, 243) on div#divpaxinfo
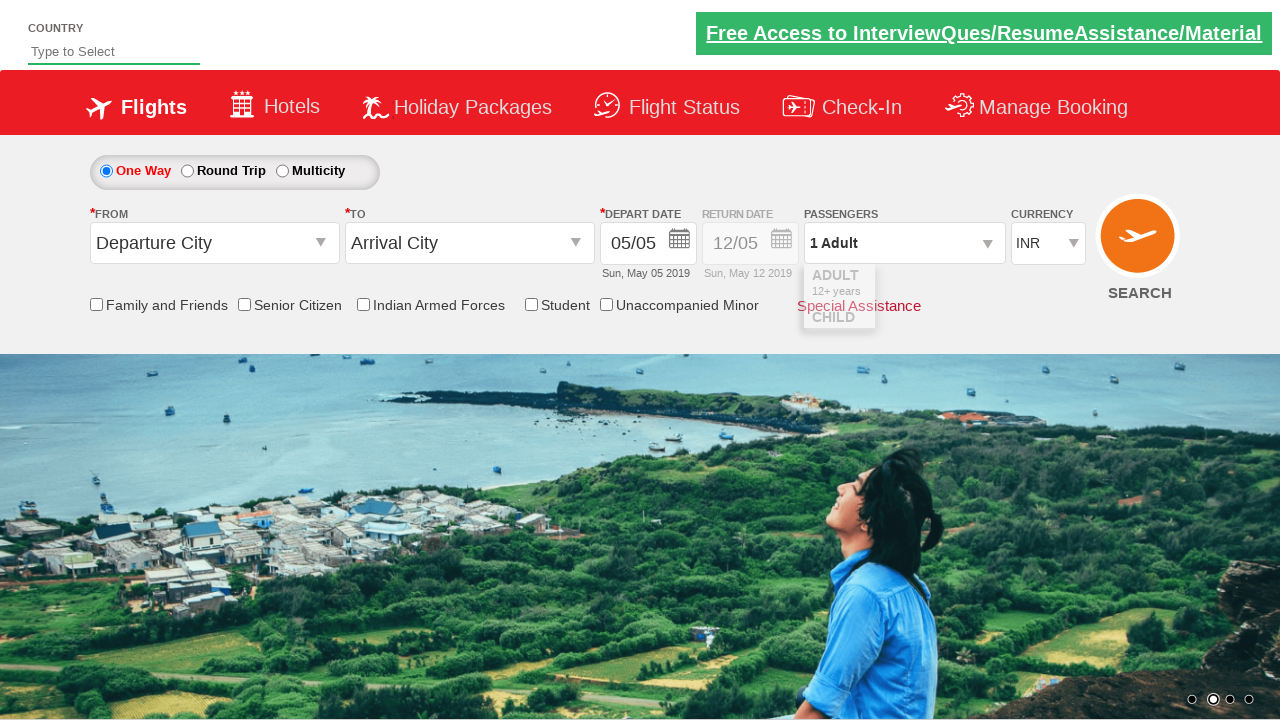

Increased adult passenger count (iteration 1 of 4) at (982, 288) on #hrefIncAdt
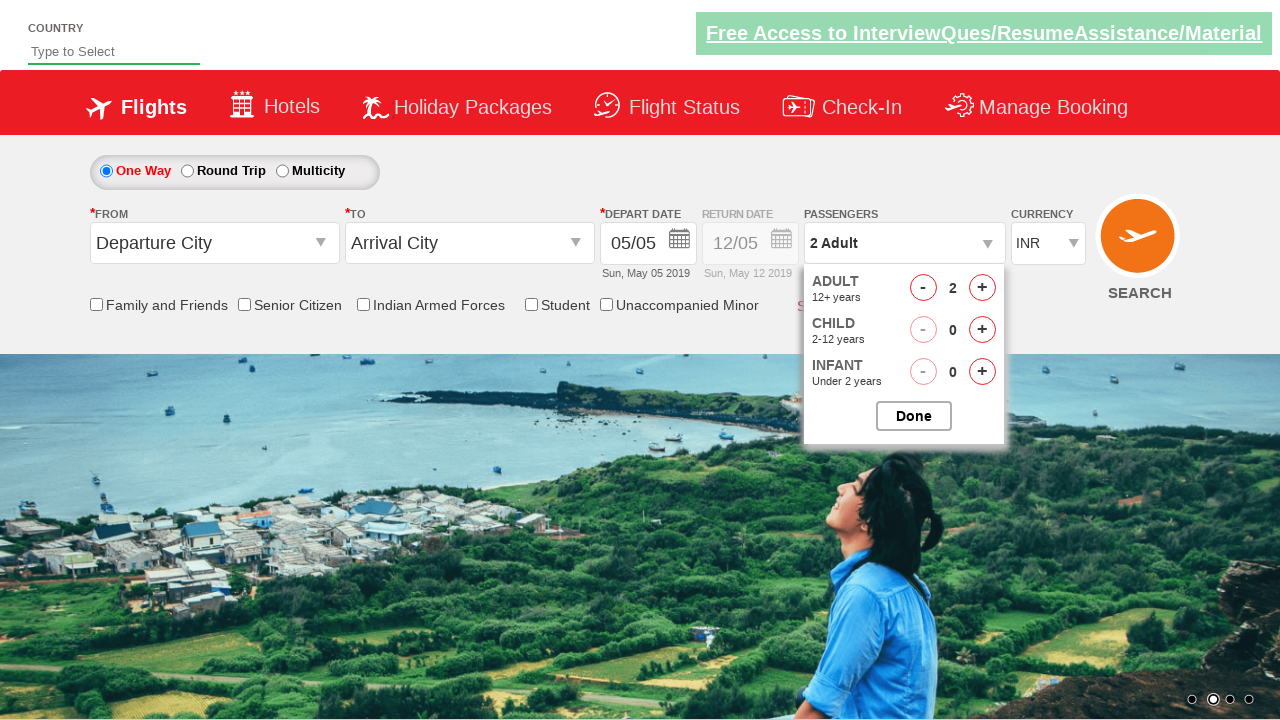

Increased adult passenger count (iteration 2 of 4) at (982, 288) on #hrefIncAdt
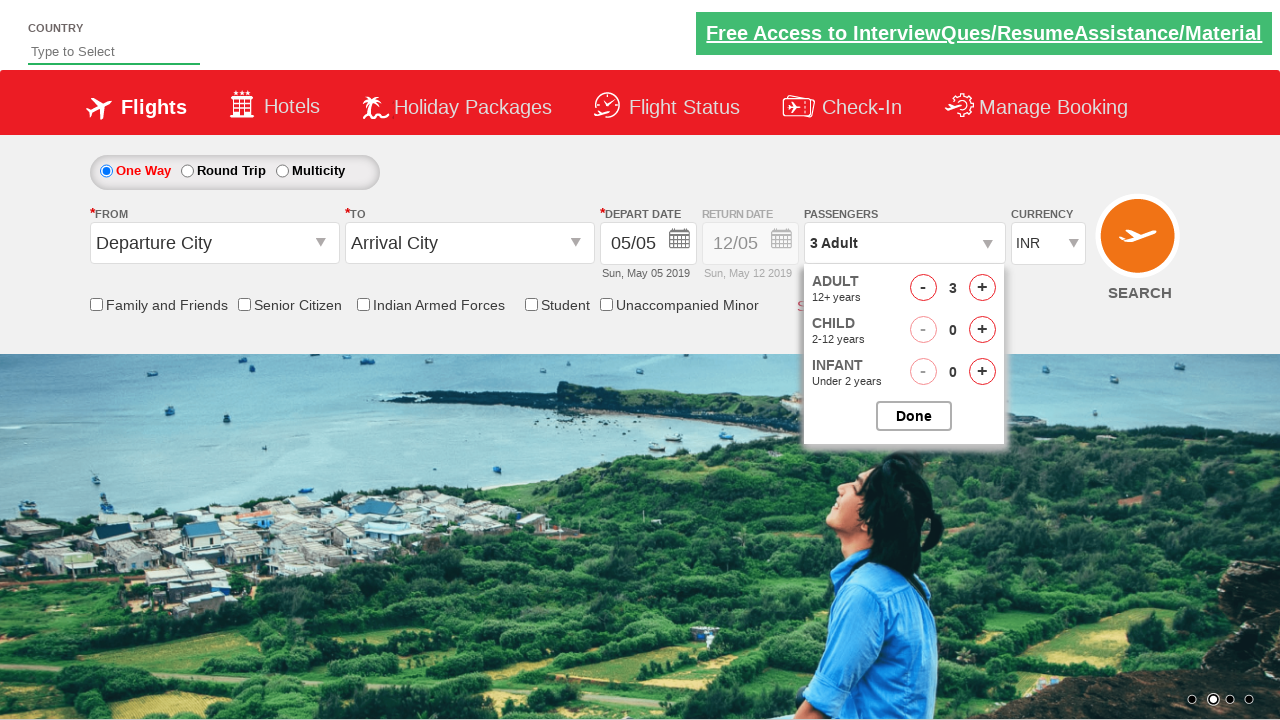

Increased adult passenger count (iteration 3 of 4) at (982, 288) on #hrefIncAdt
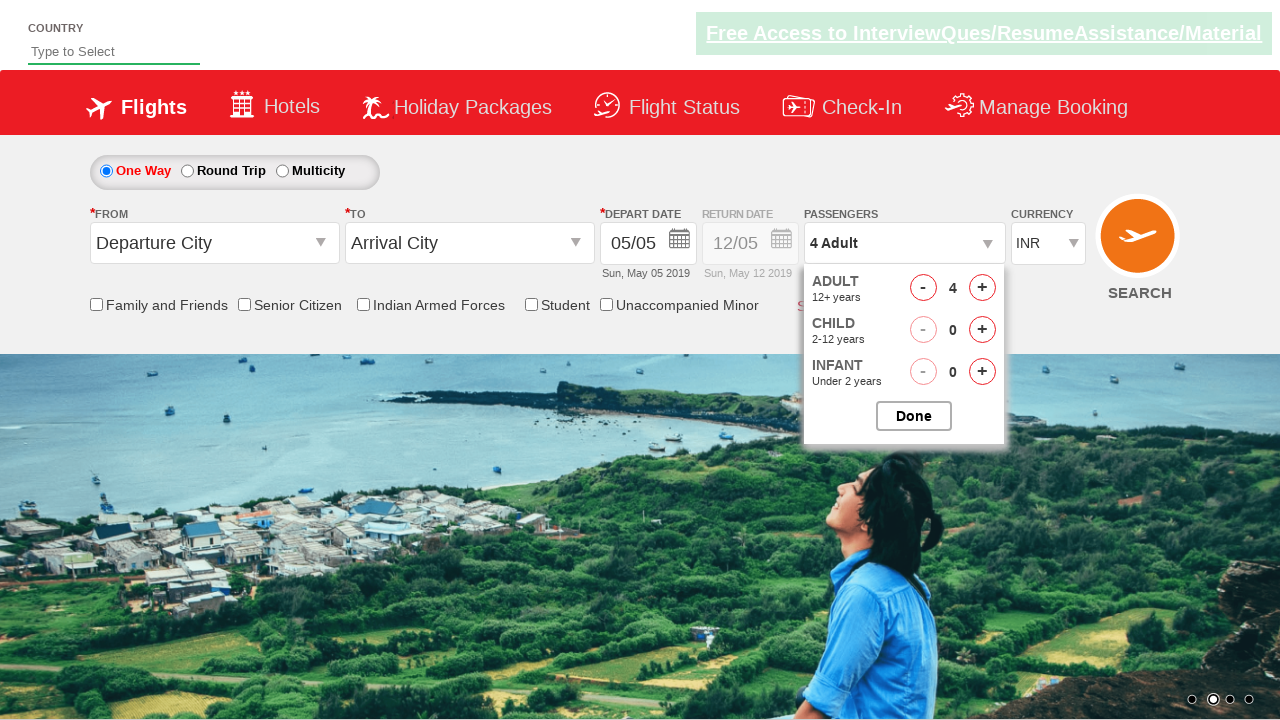

Increased adult passenger count (iteration 4 of 4) at (982, 288) on #hrefIncAdt
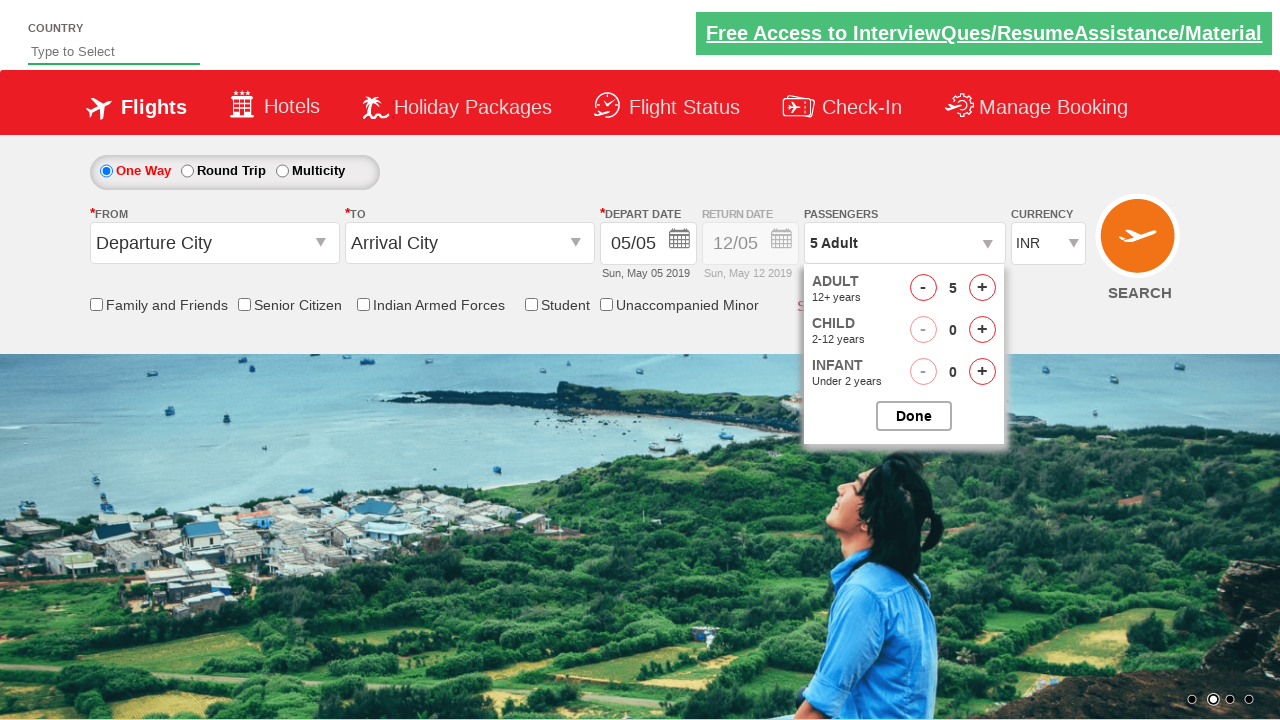

Clicked on departure city dropdown at (214, 243) on #ctl00_mainContent_ddl_originStation1_CTXT
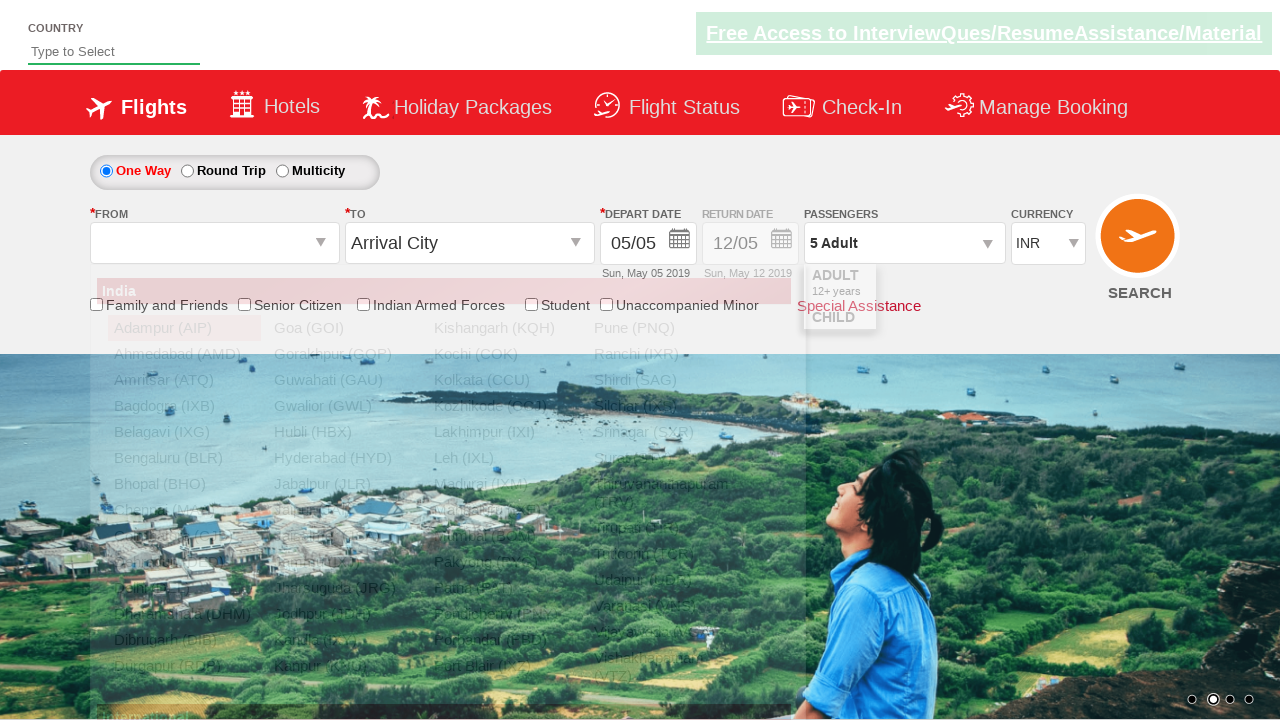

Selected Hyderabad as departure city at (344, 458) on div#ctl00_mainContent_ddl_originStation1_CTNR a[value='HYD']
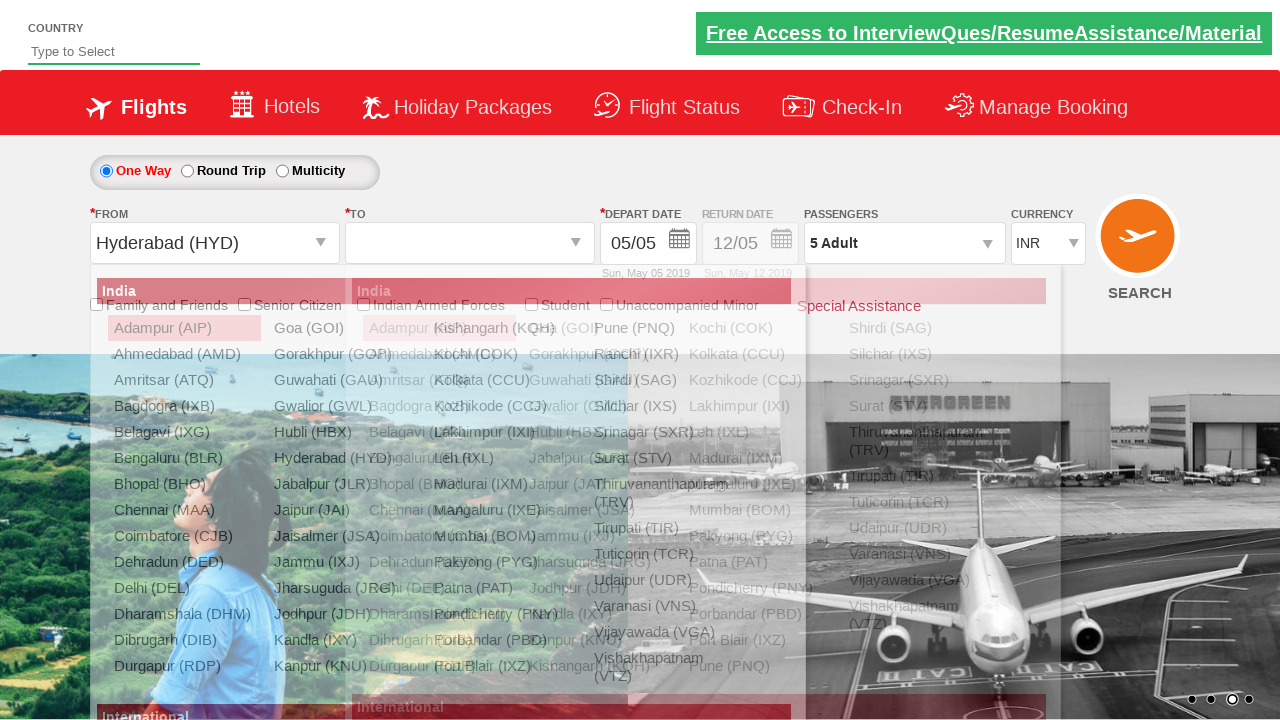

Selected Bangalore as arrival city at (439, 458) on div#glsctl00_mainContent_ddl_destinationStation1_CTNR a[value='BLR']
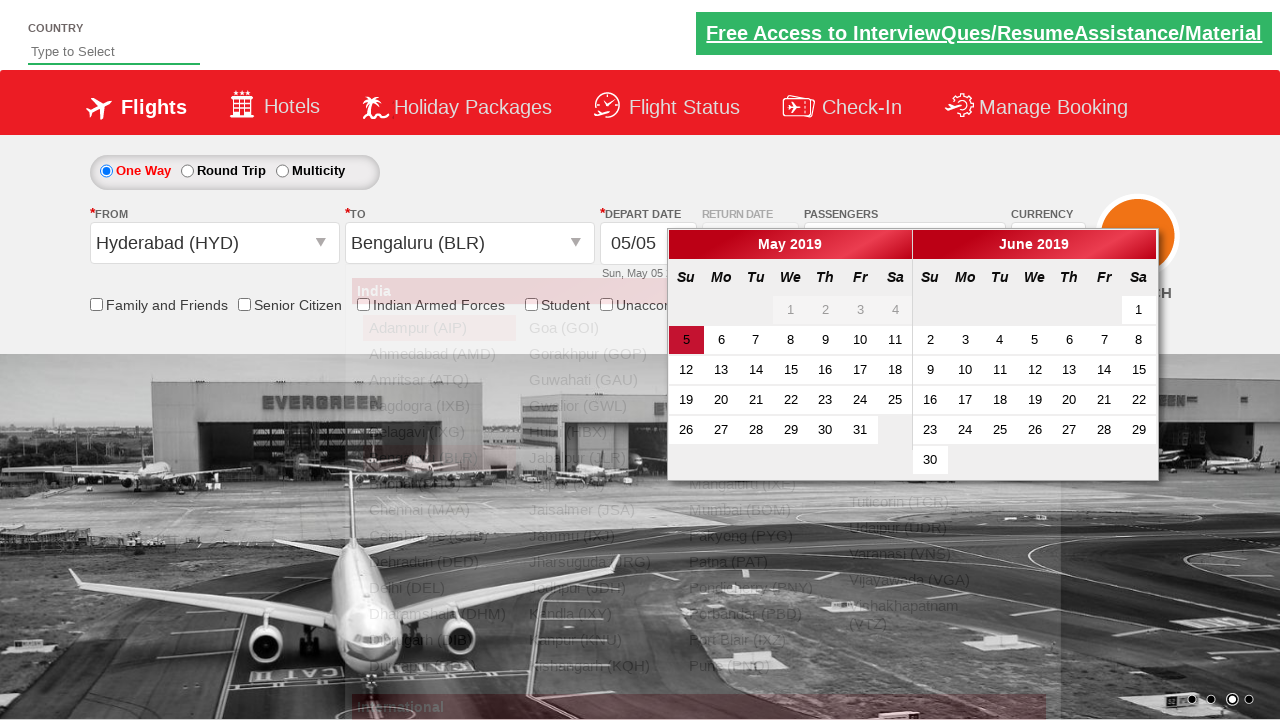

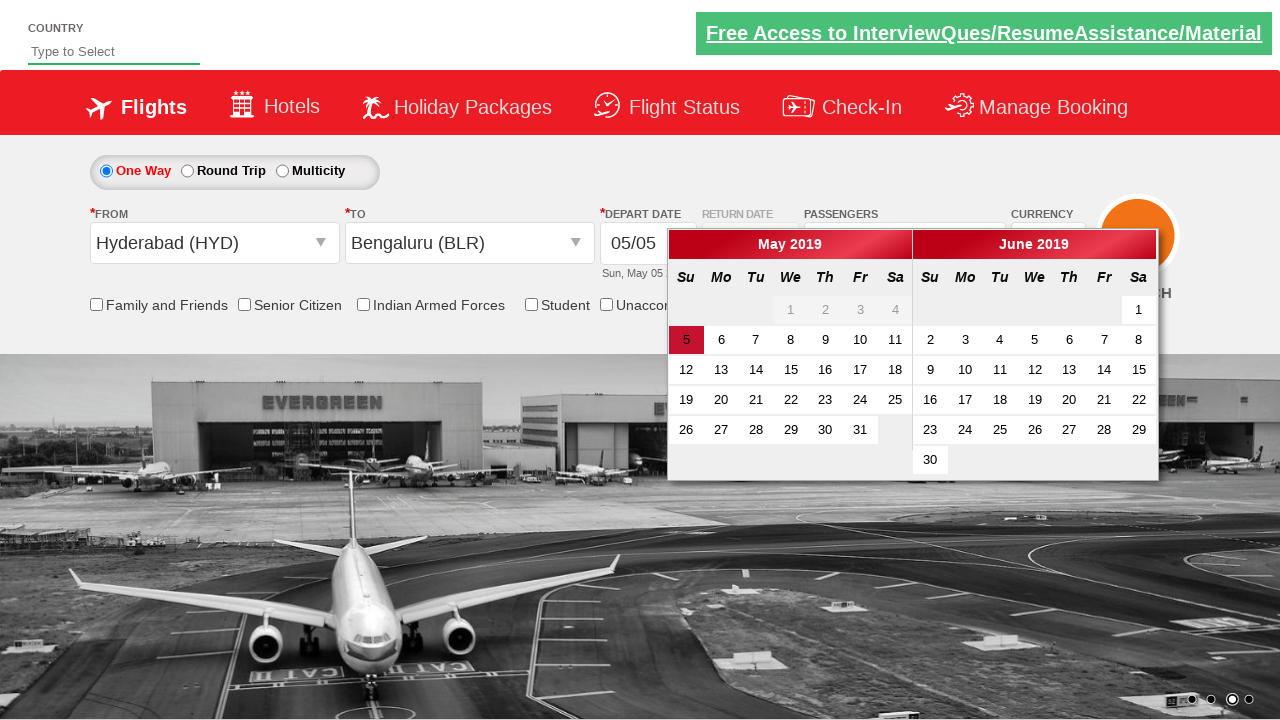